Tests responsive layout by resizing the window to a smaller size and verifying form fields remain visible

Starting URL: https://davi-vert.vercel.app/index.html

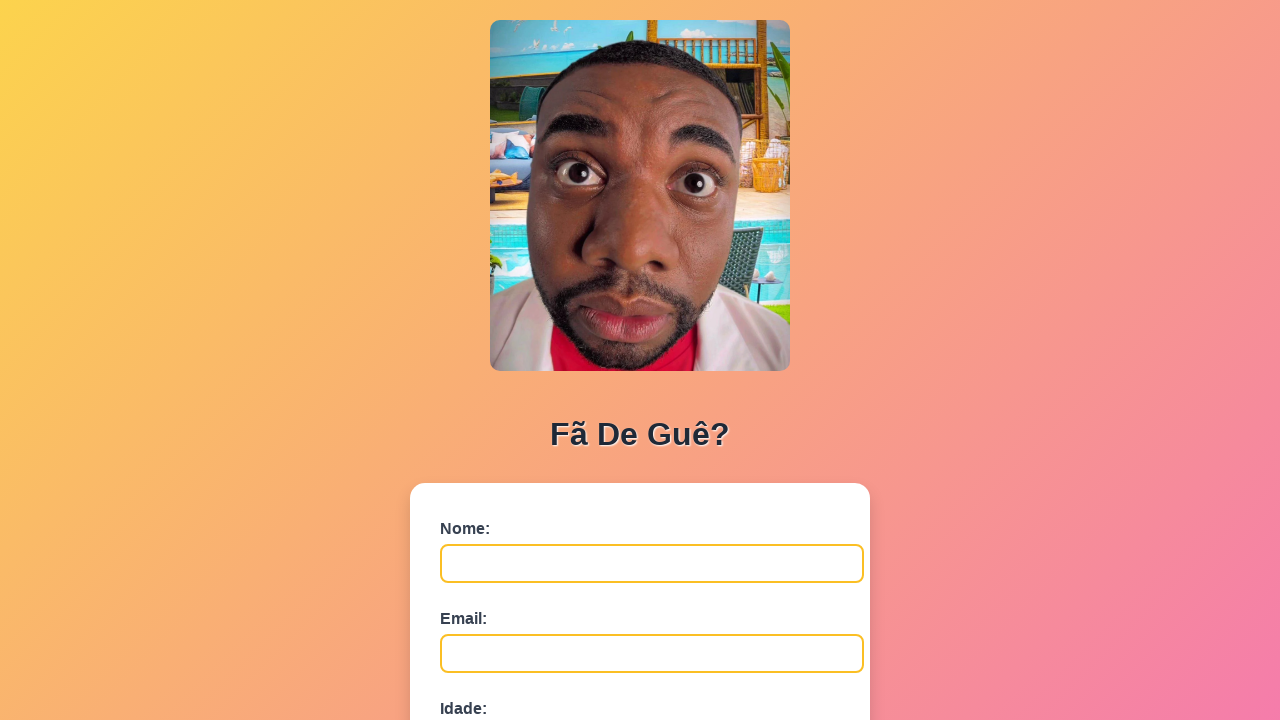

Resized viewport to 500x800 pixels for responsive layout testing
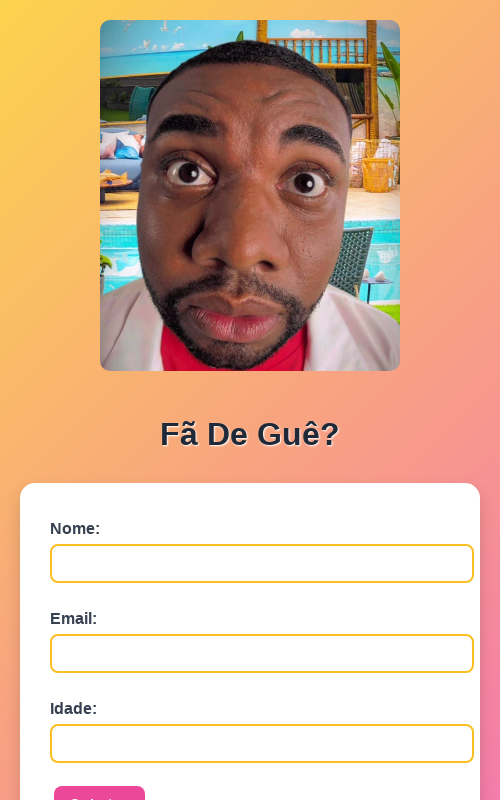

Verified nome field remains visible after resize
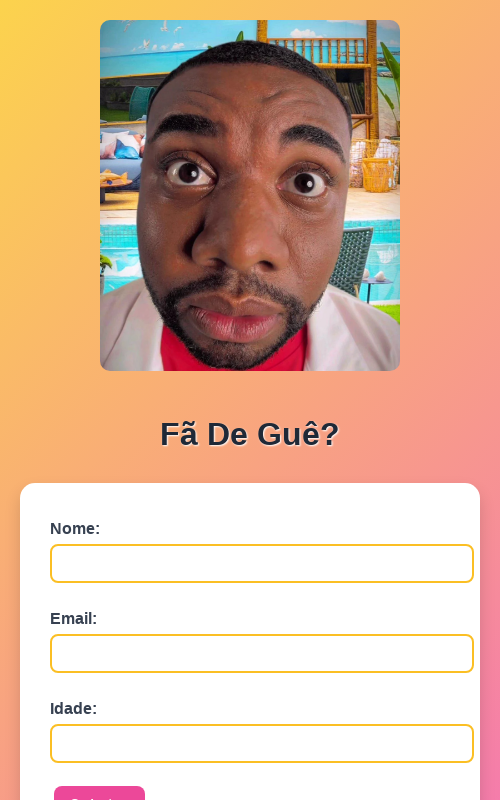

Verified email field remains visible after resize
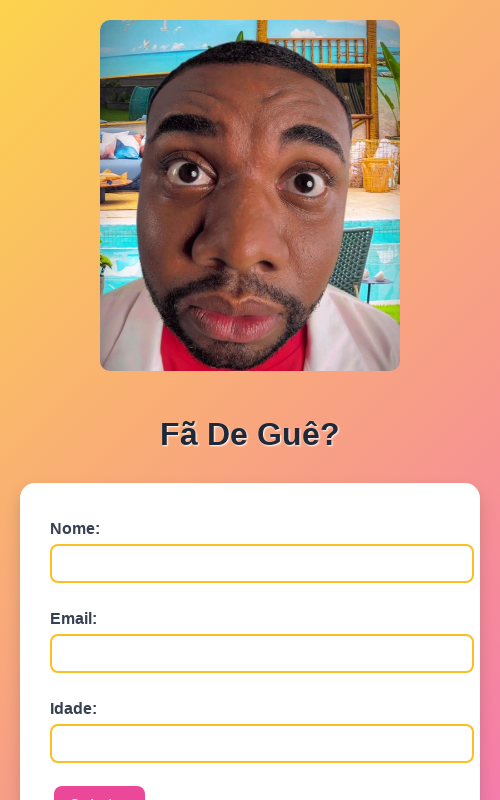

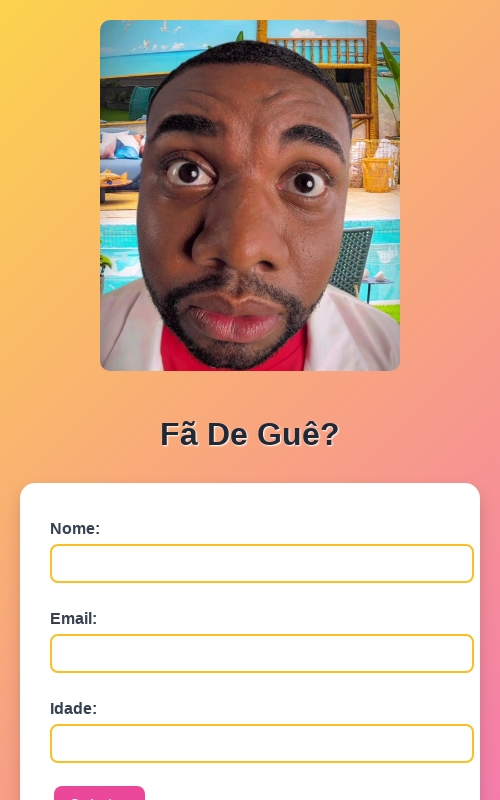